Tests the blog search functionality by entering a search query "python" into the search form and submitting it to view search results.

Starting URL: https://wpblog.x0y1.com

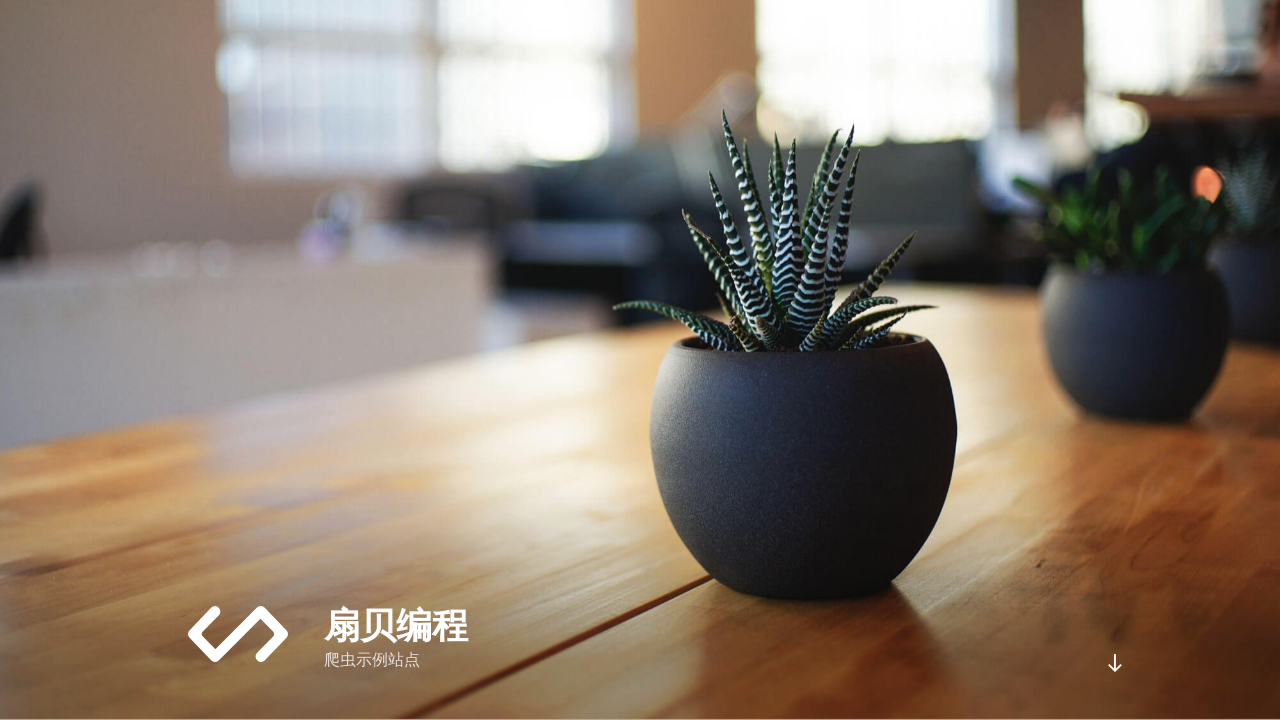

Filled search form with query 'python' on #search-form-1
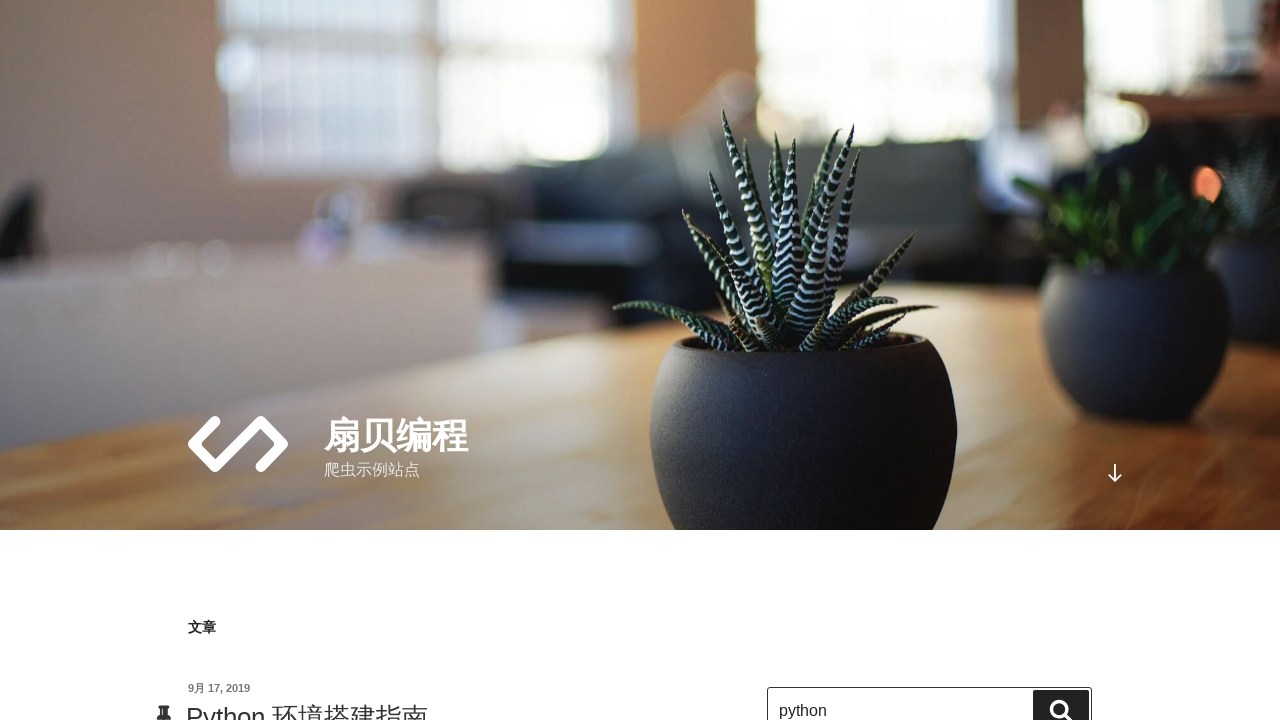

Clicked search submit button at (1061, 699) on .search-submit
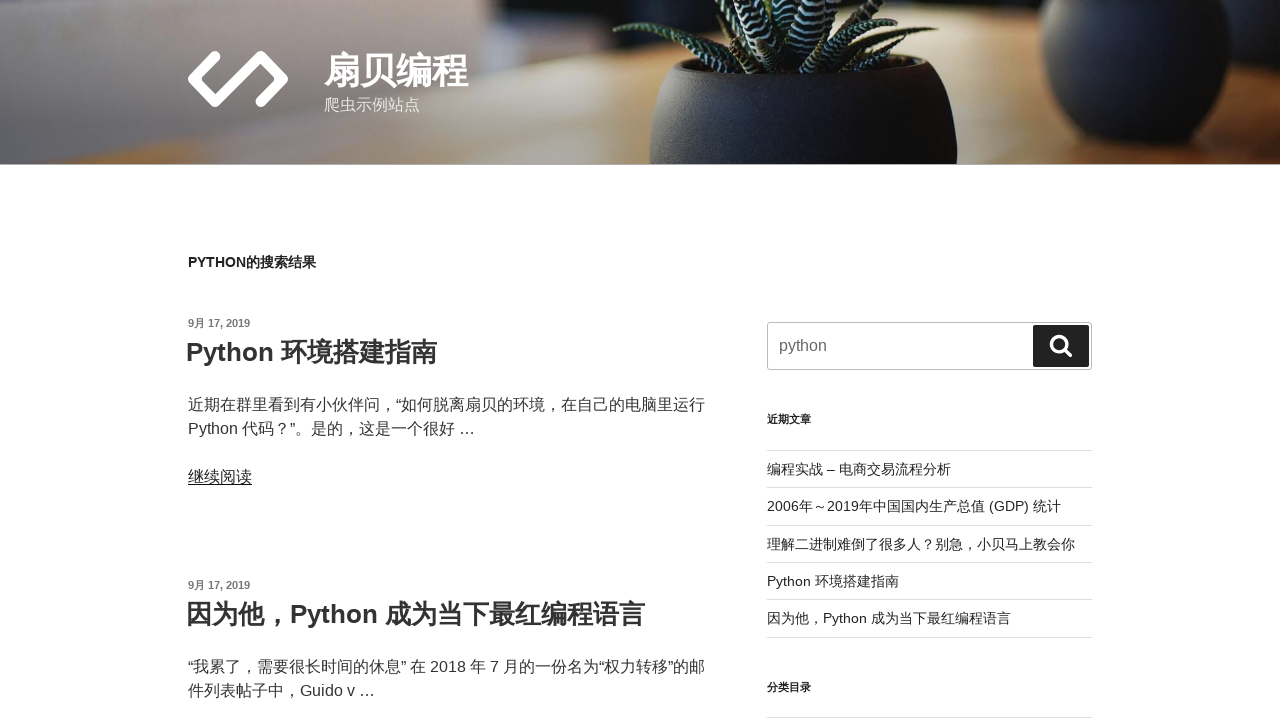

Search results loaded - h2 titles visible
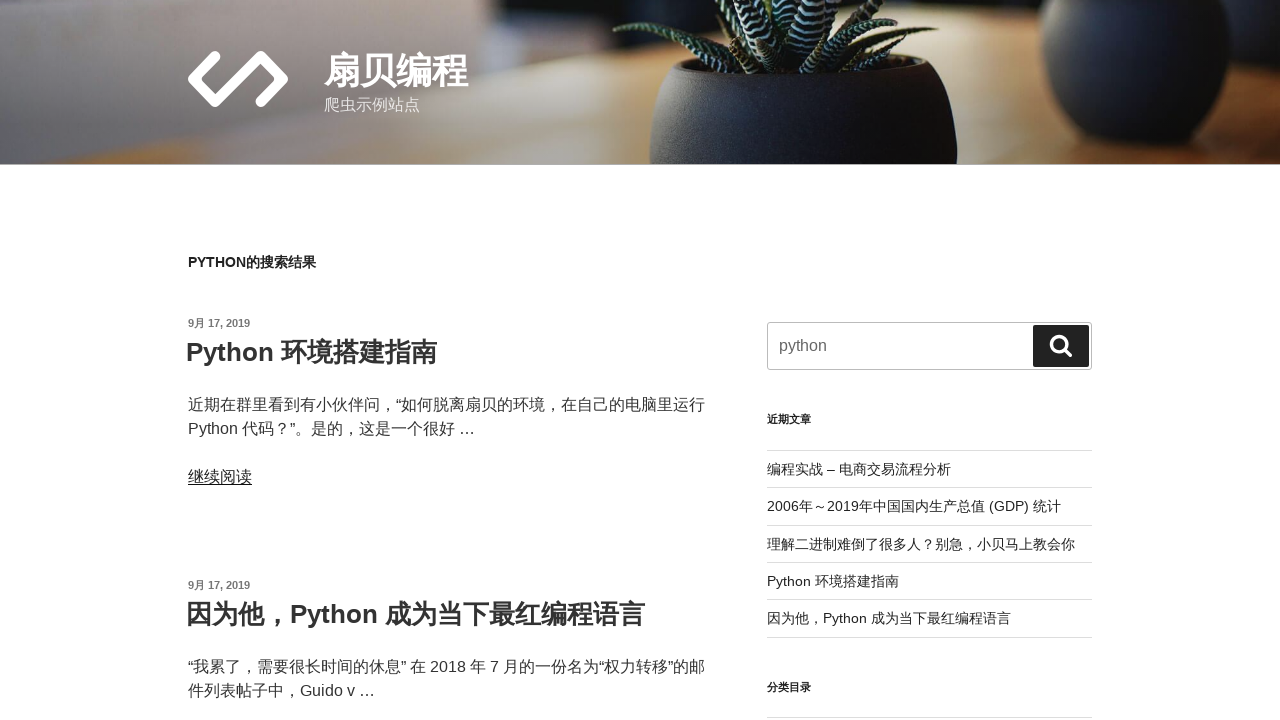

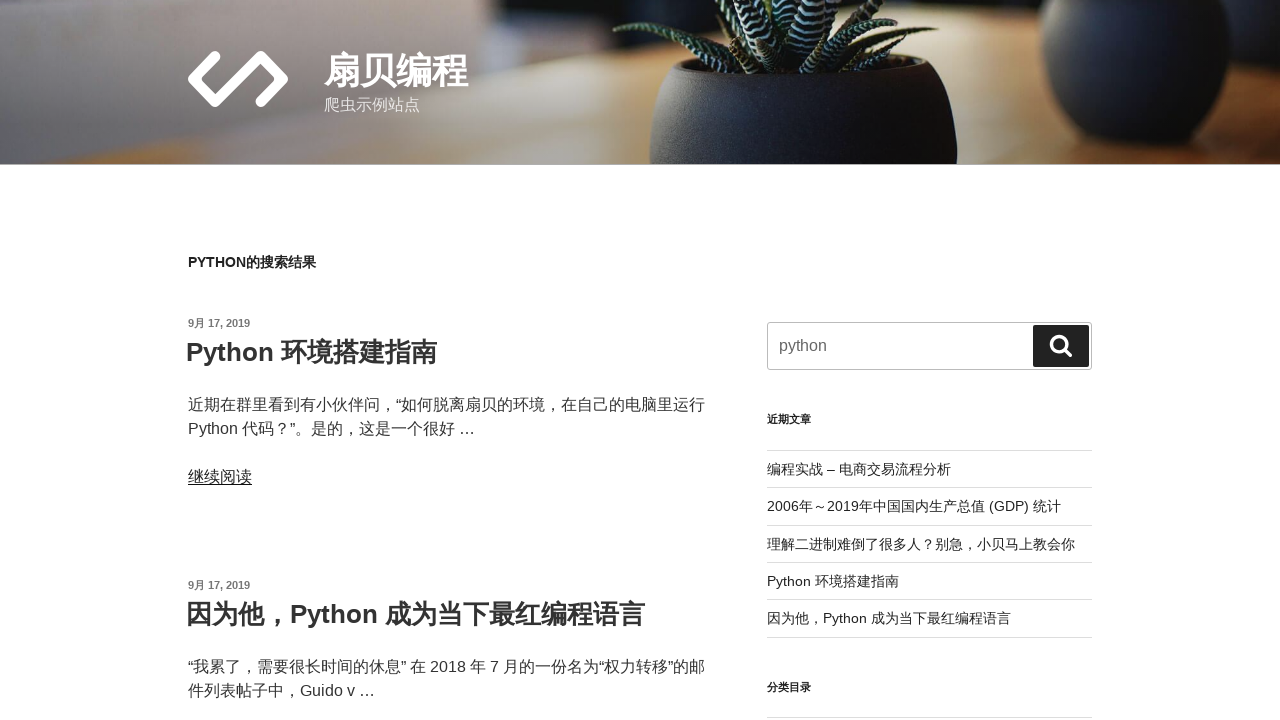